Tests the ability to open a new browser window, navigate to a different page in the new window, and verify that two windows are open.

Starting URL: https://the-internet.herokuapp.com

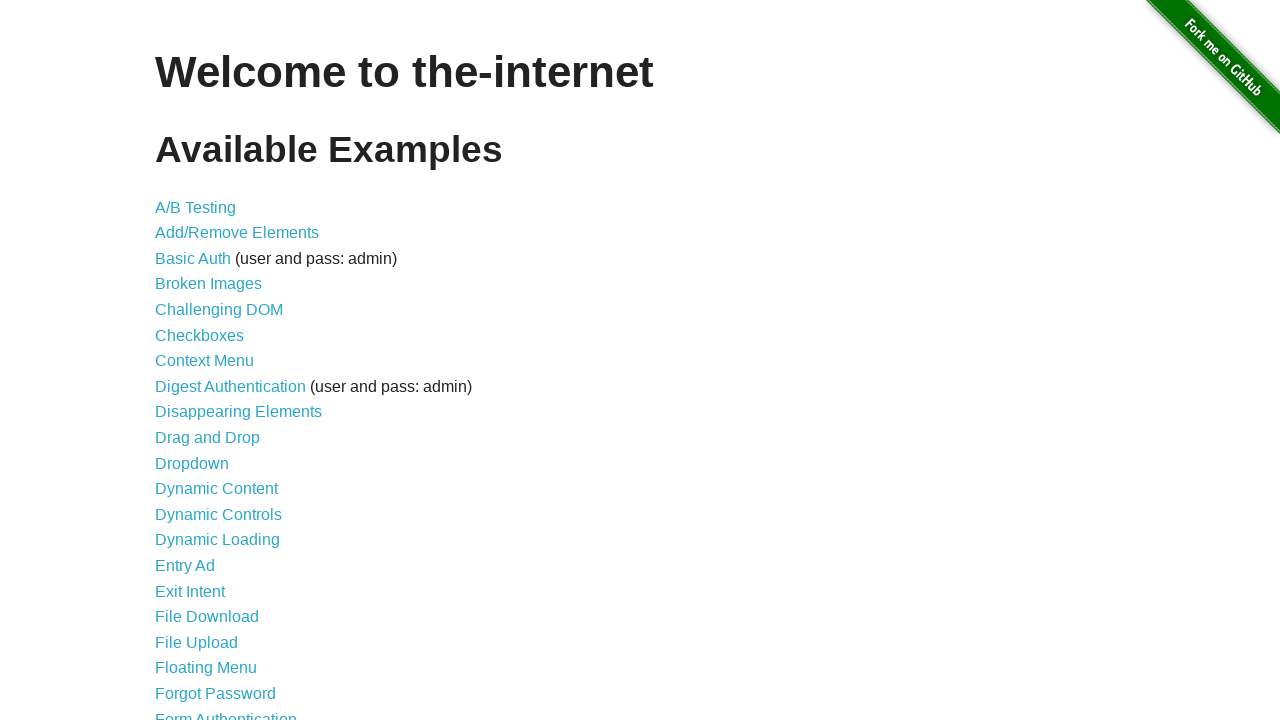

Opened a new browser window
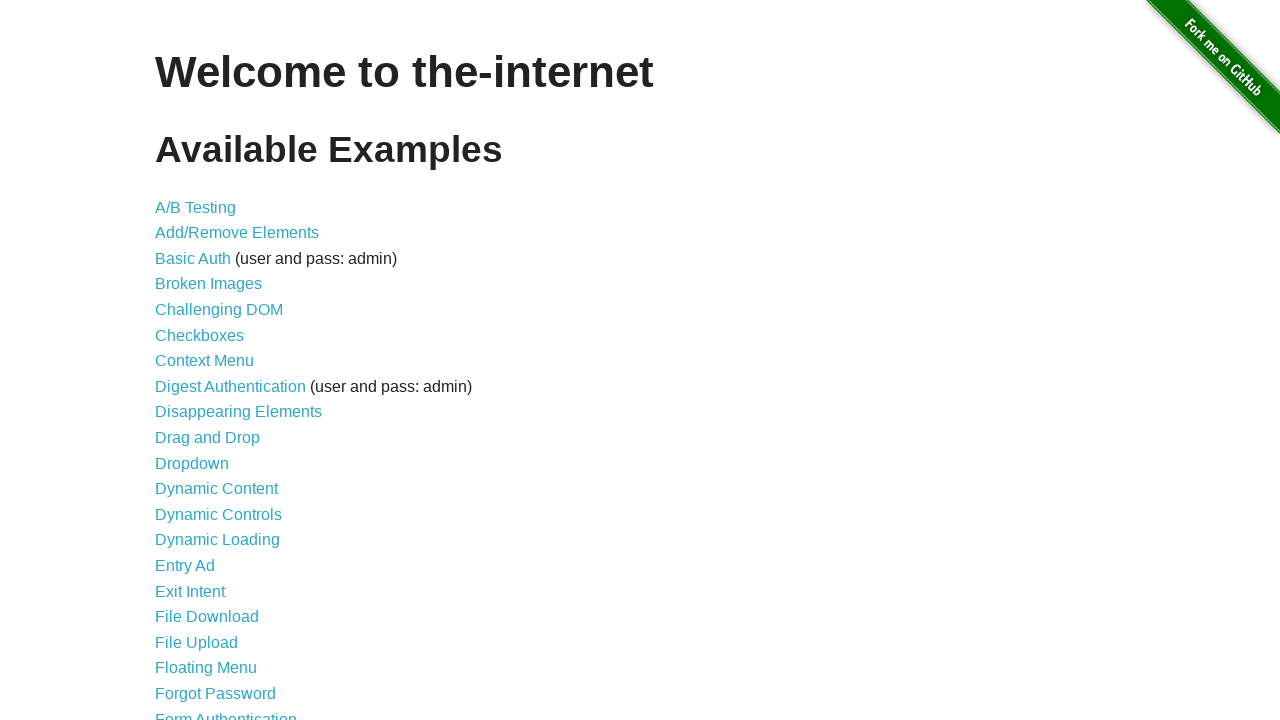

Navigated new window to typos page
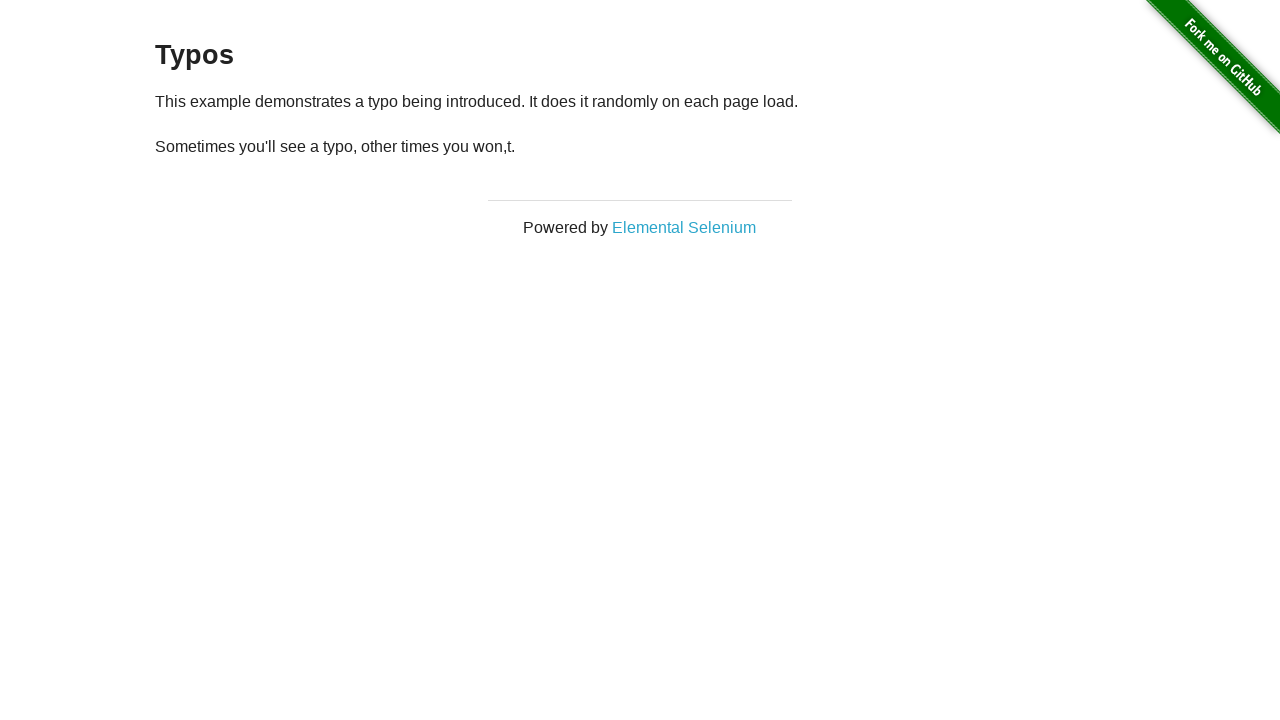

Waited for h3 heading to load on typos page
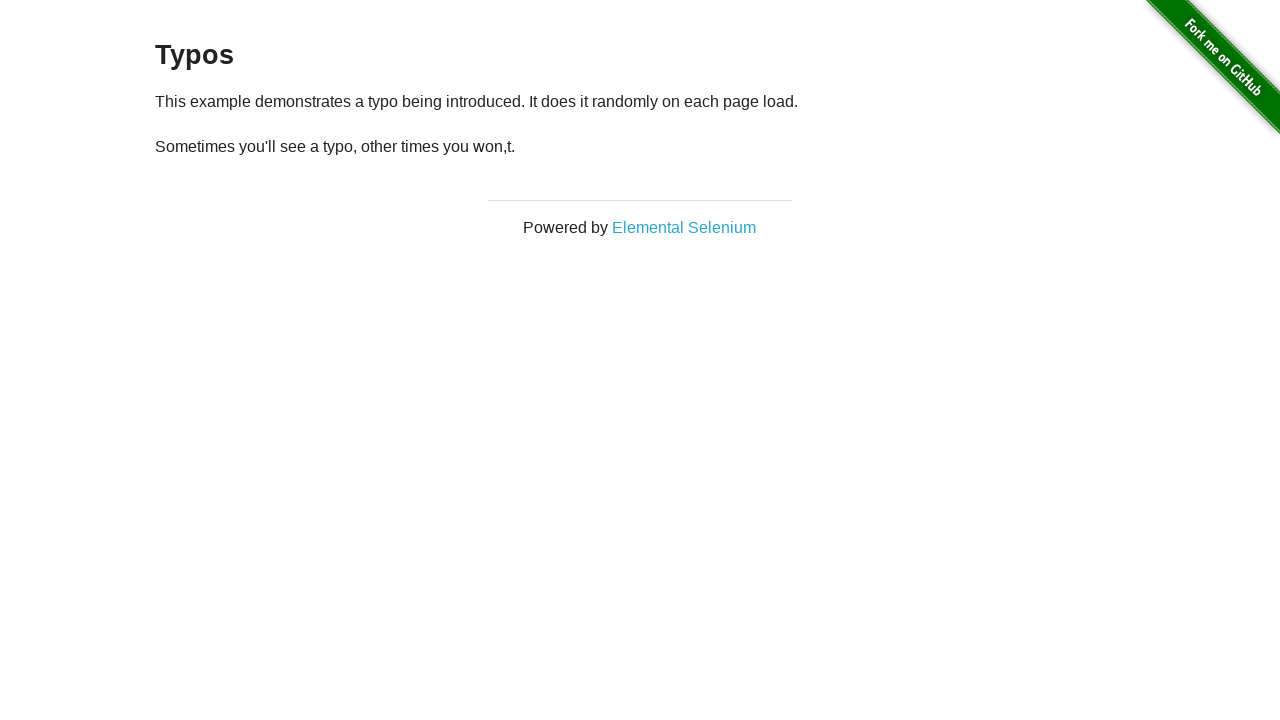

Verified that 2 windows are open
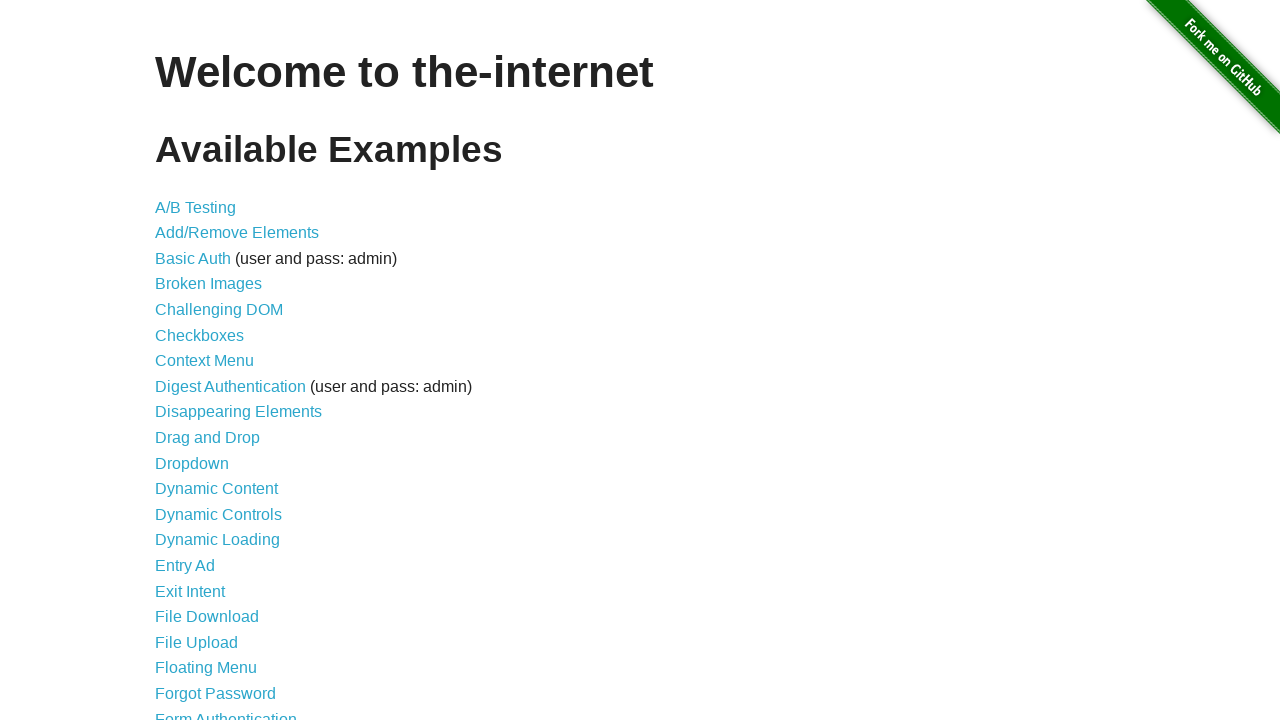

Assertion passed: exactly 2 windows are open
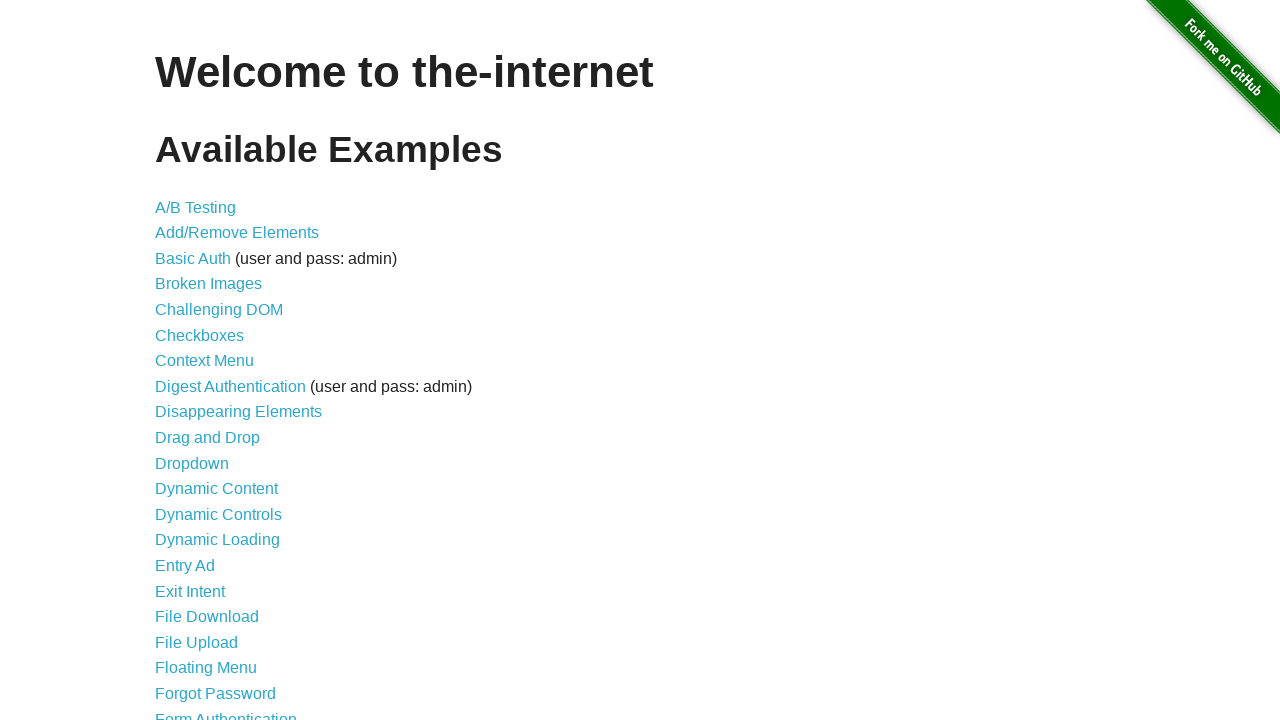

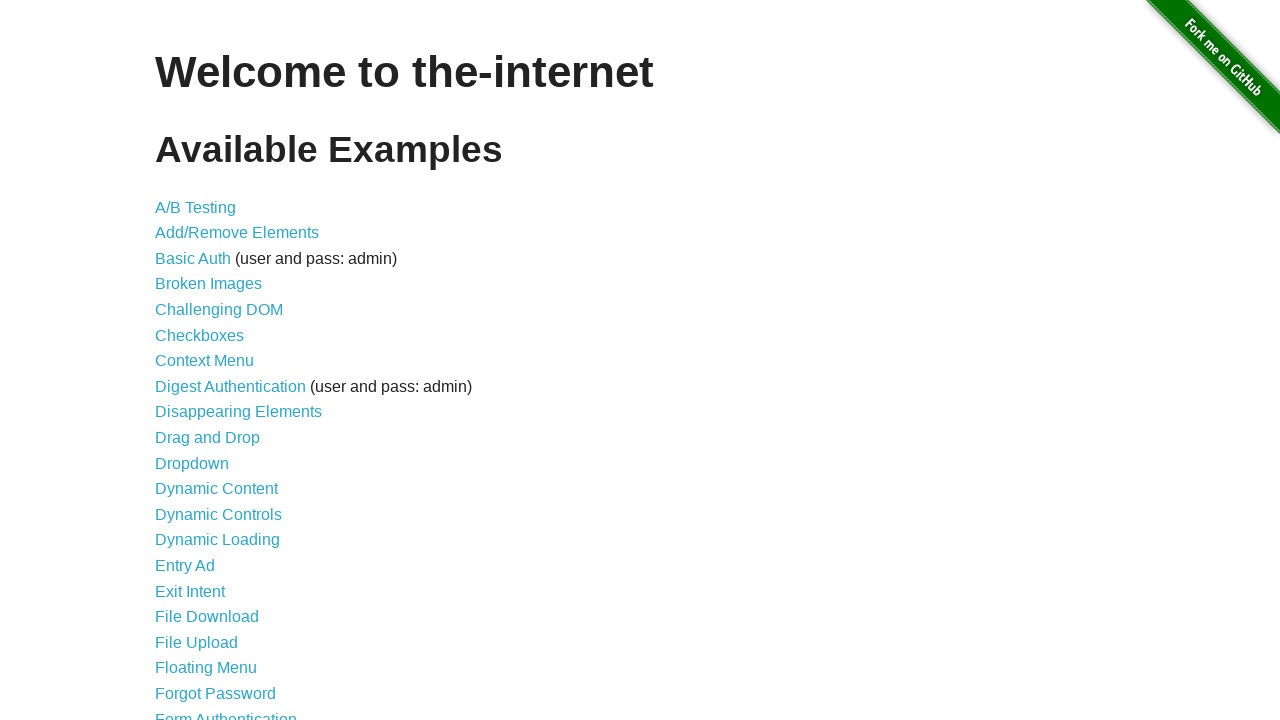